Tests that the clear completed button displays the correct text.

Starting URL: https://demo.playwright.dev/todomvc

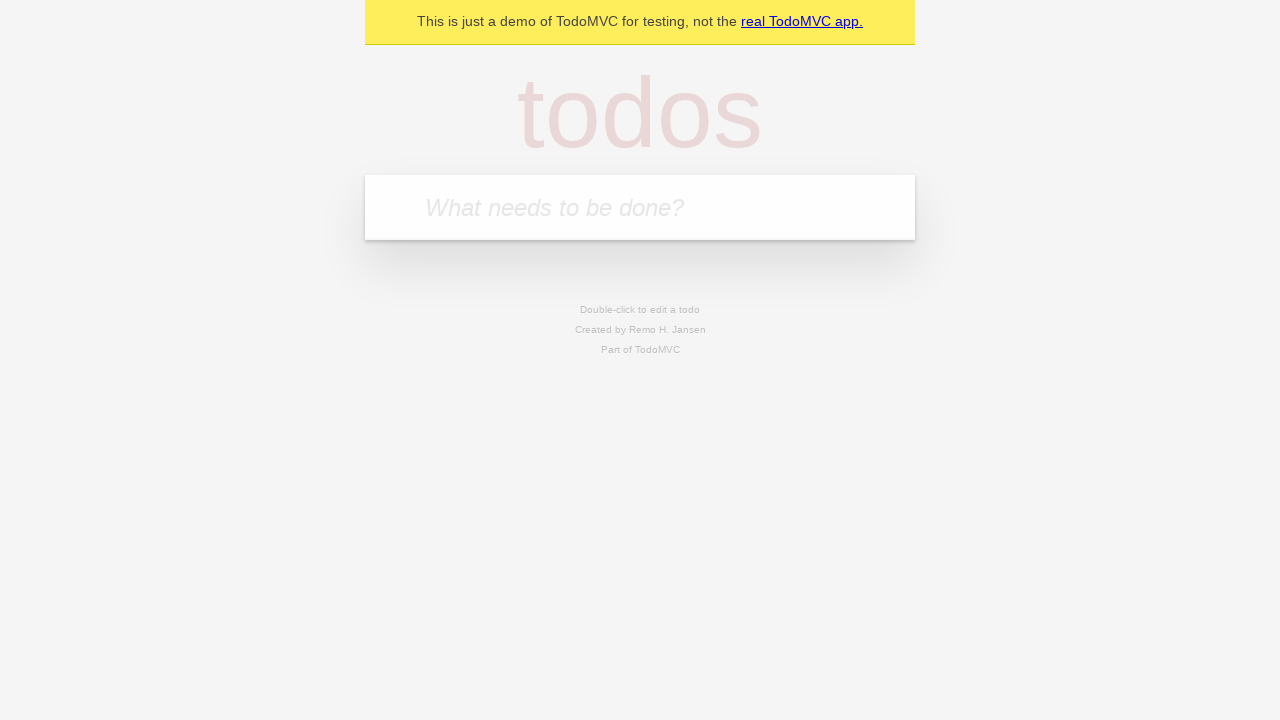

Filled new todo field with 'buy some cheese' on .new-todo
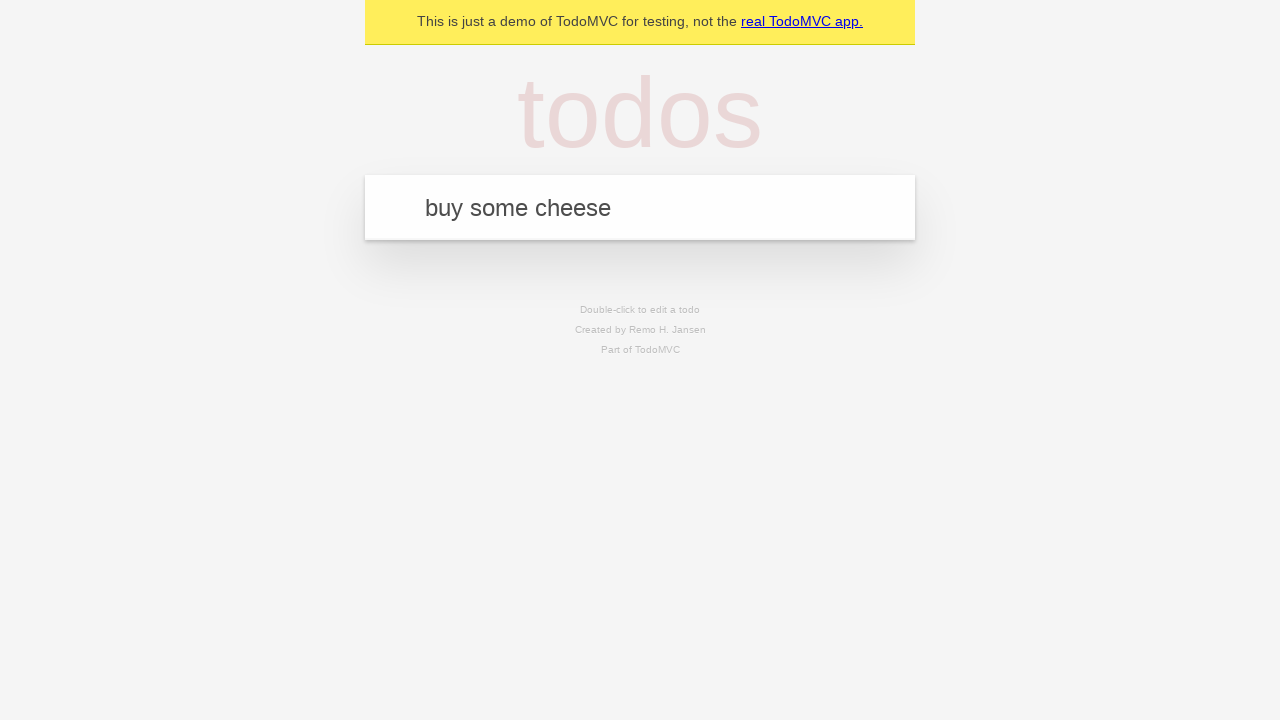

Pressed Enter to add first todo on .new-todo
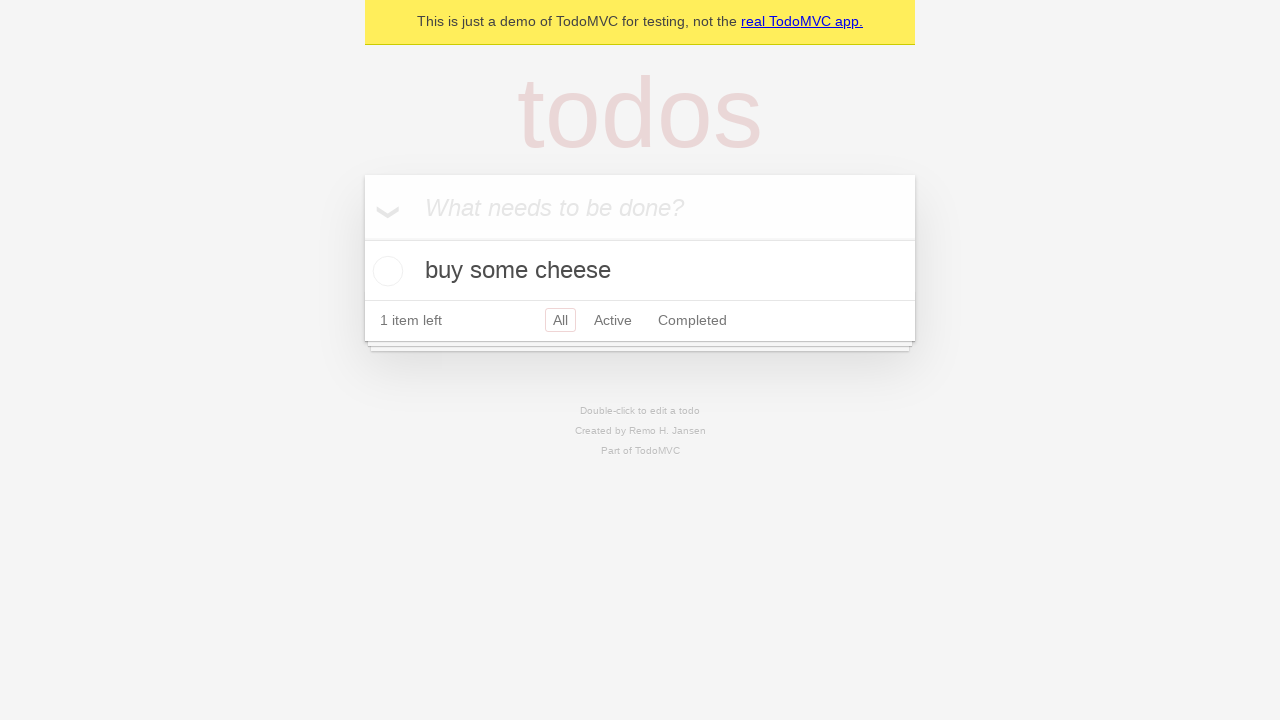

Filled new todo field with 'feed the cat' on .new-todo
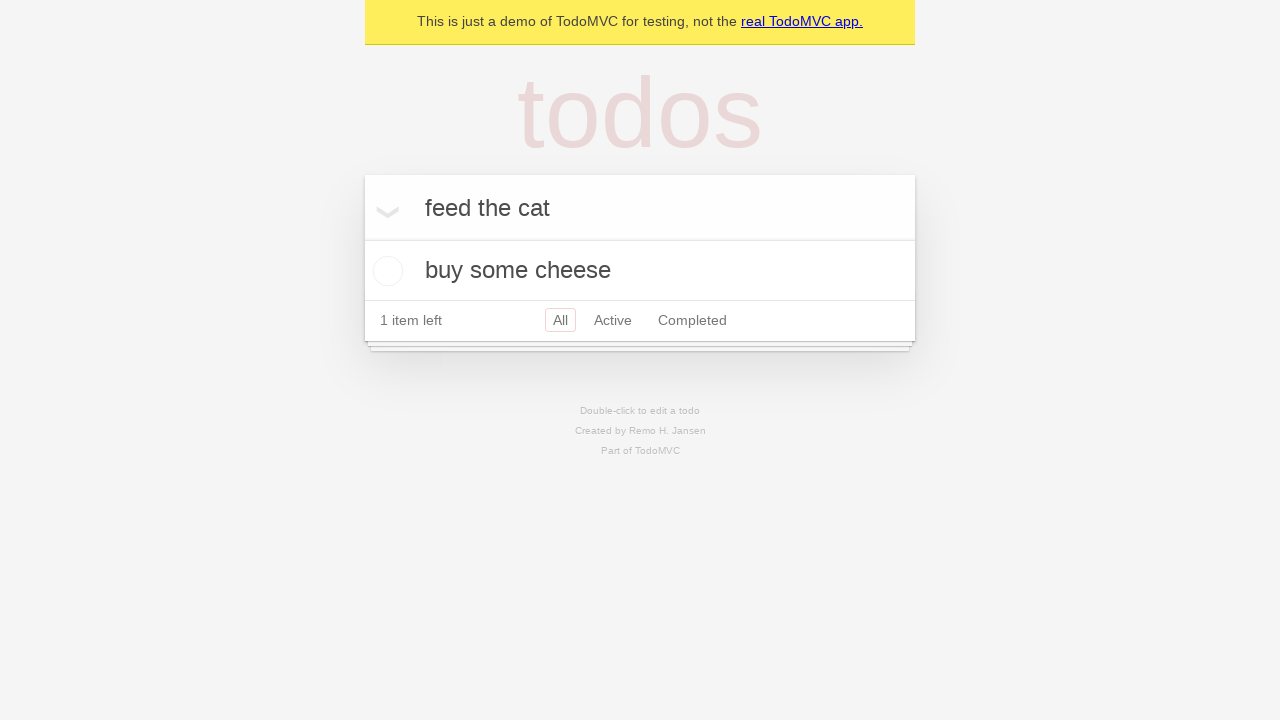

Pressed Enter to add second todo on .new-todo
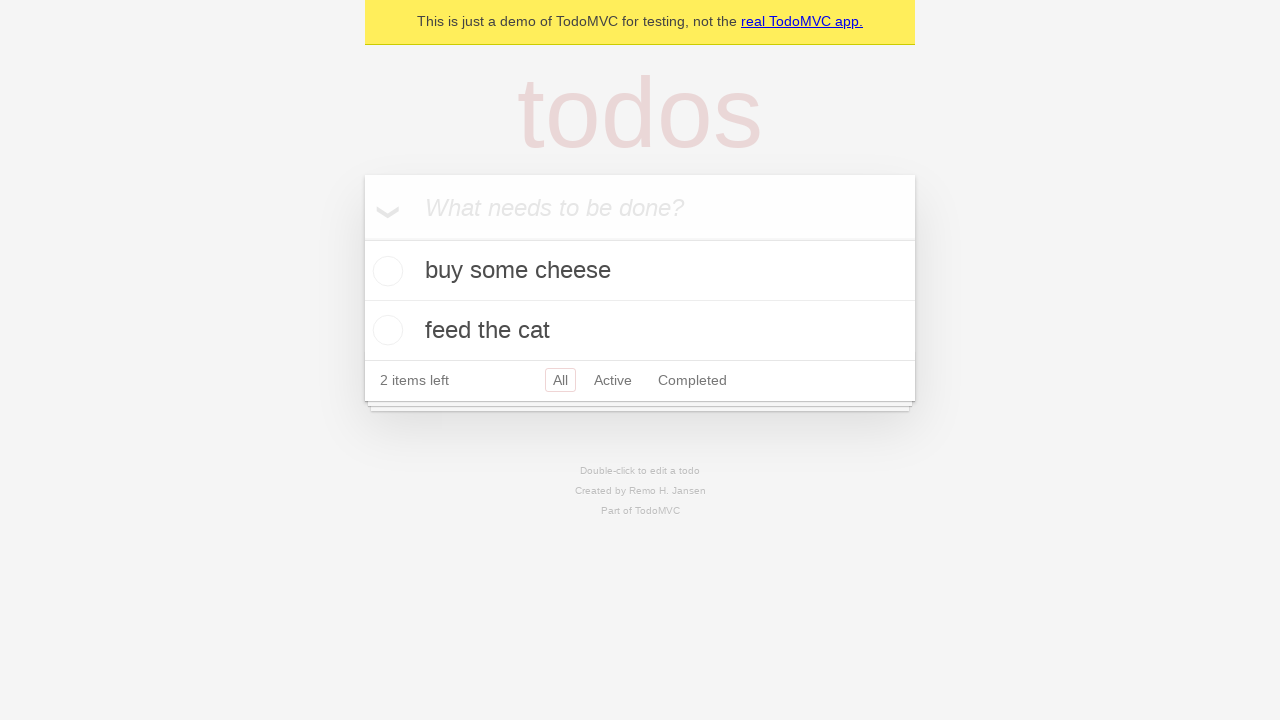

Filled new todo field with 'book a doctors appointment' on .new-todo
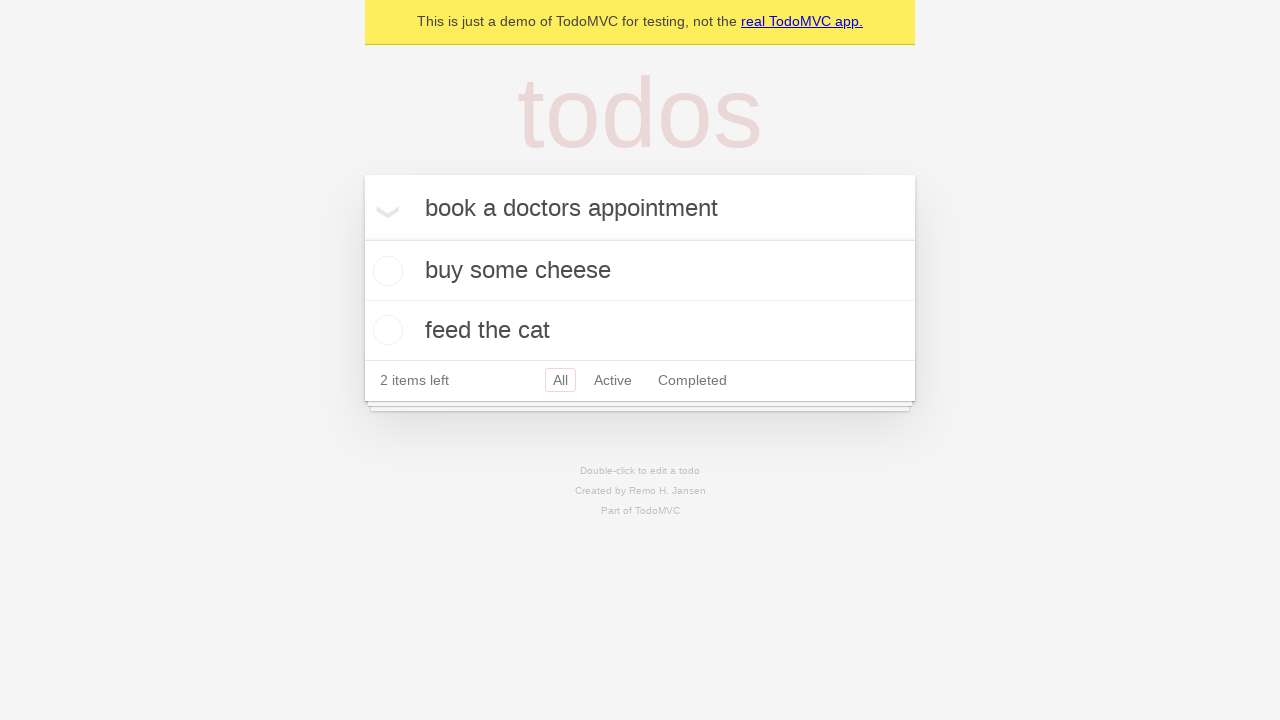

Pressed Enter to add third todo on .new-todo
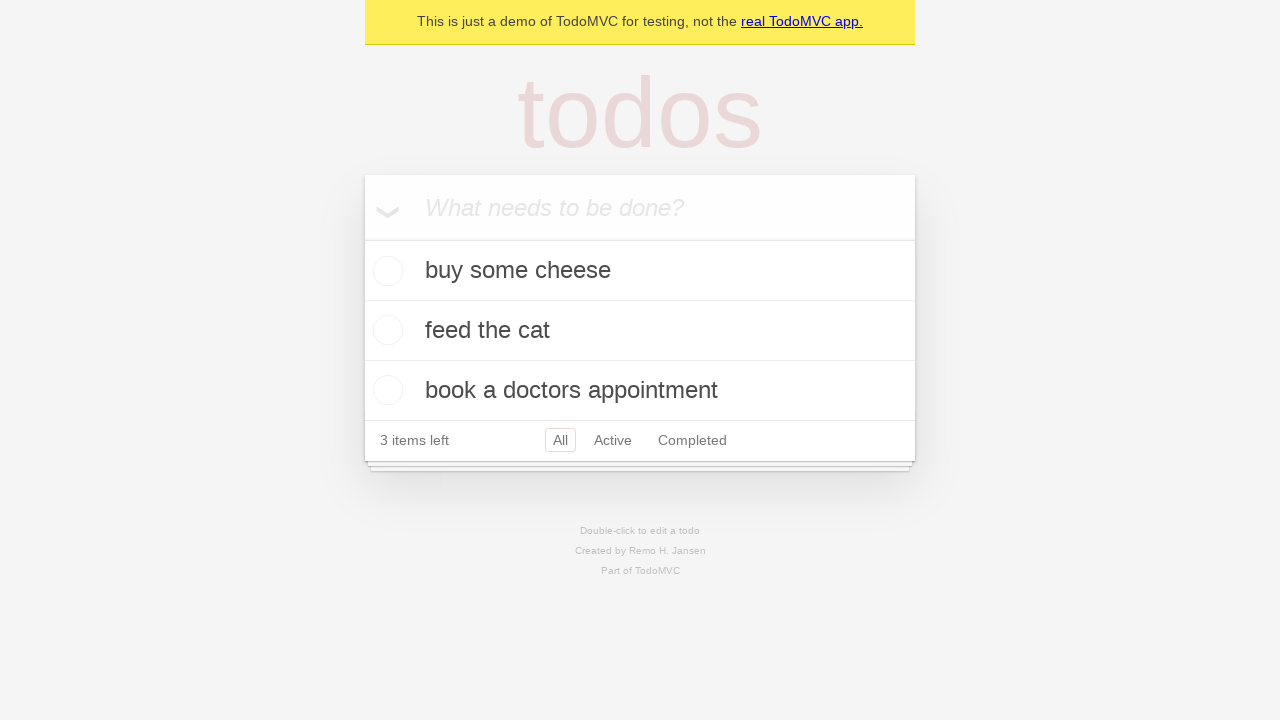

Waited for all three todo items to load
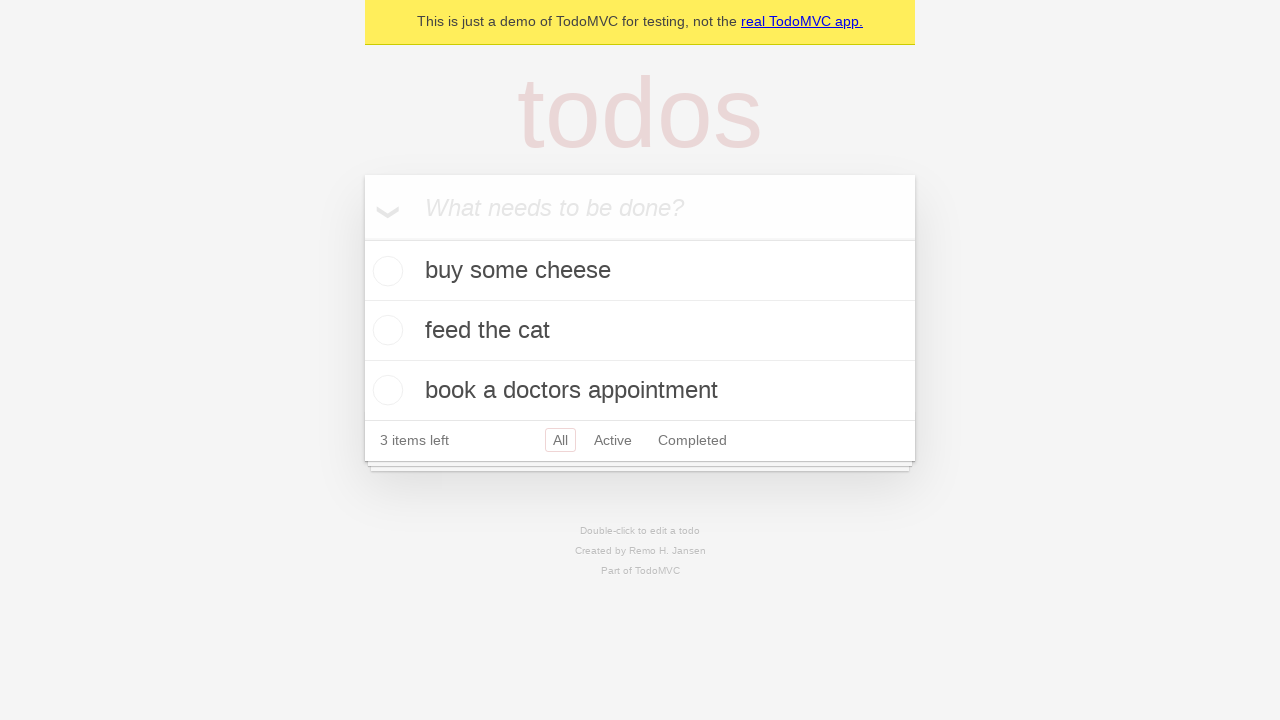

Checked the first todo item at (385, 271) on .todo-list li .toggle >> nth=0
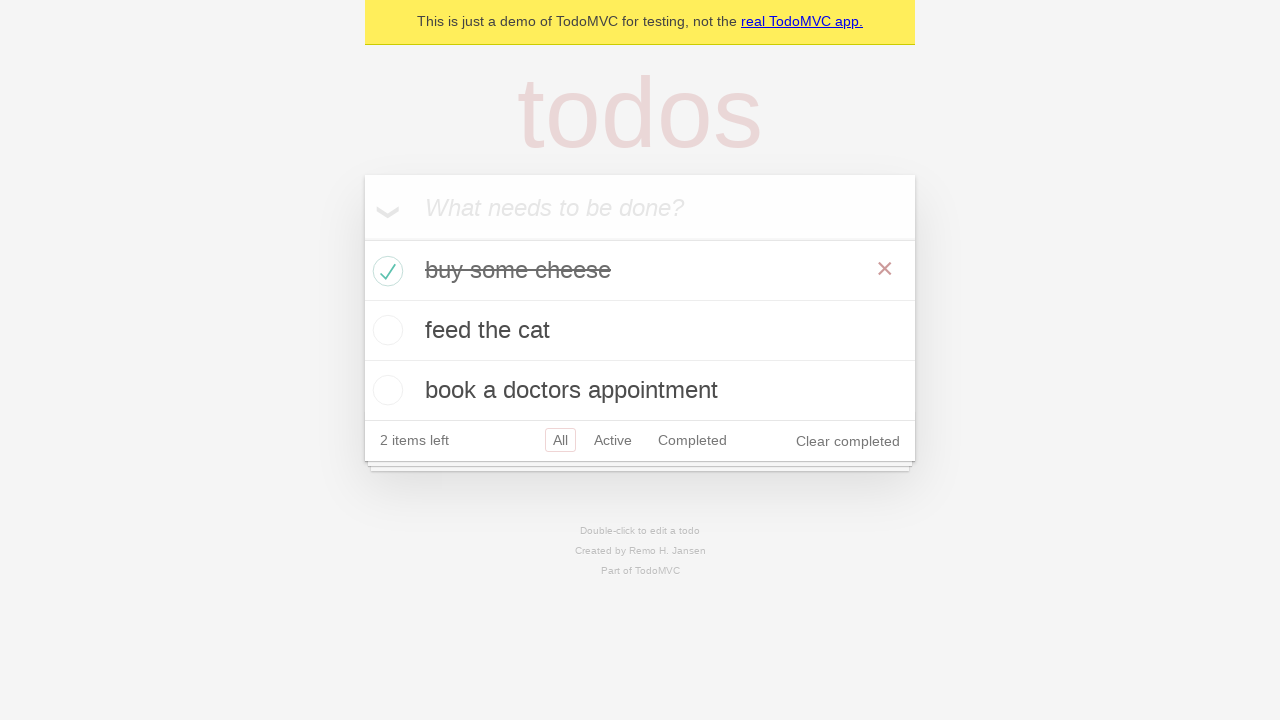

Clear completed button is now visible
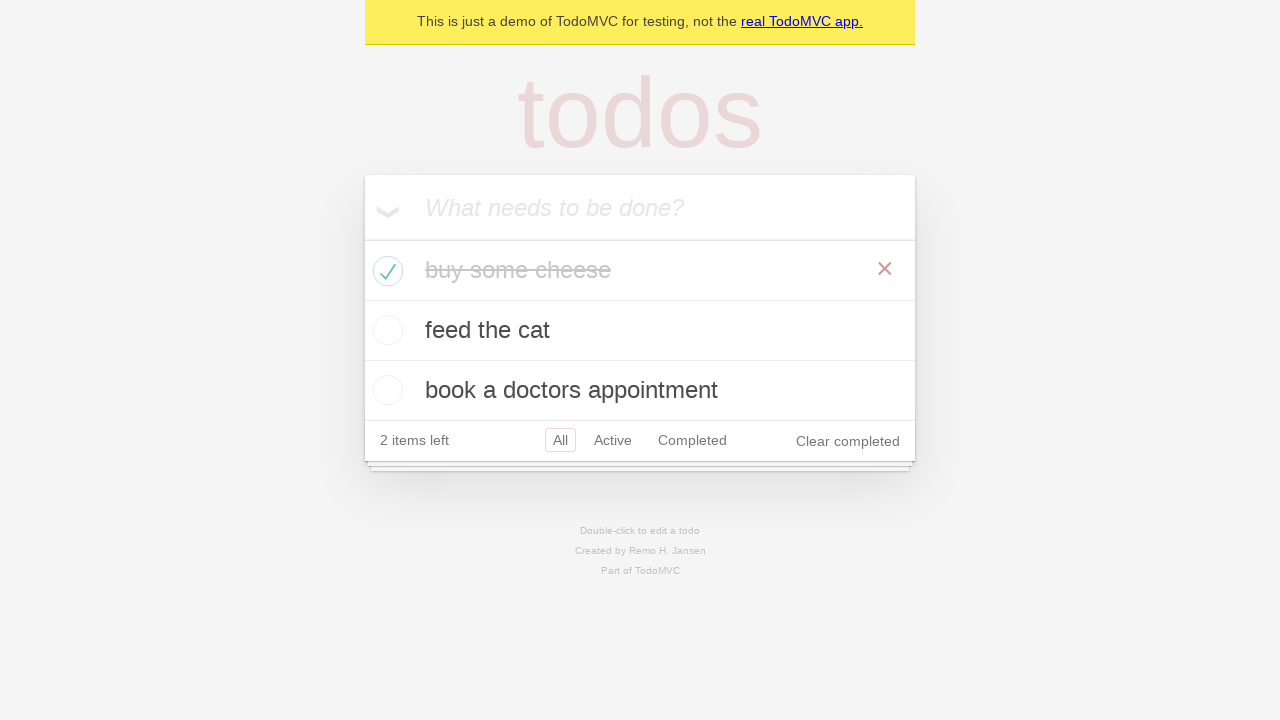

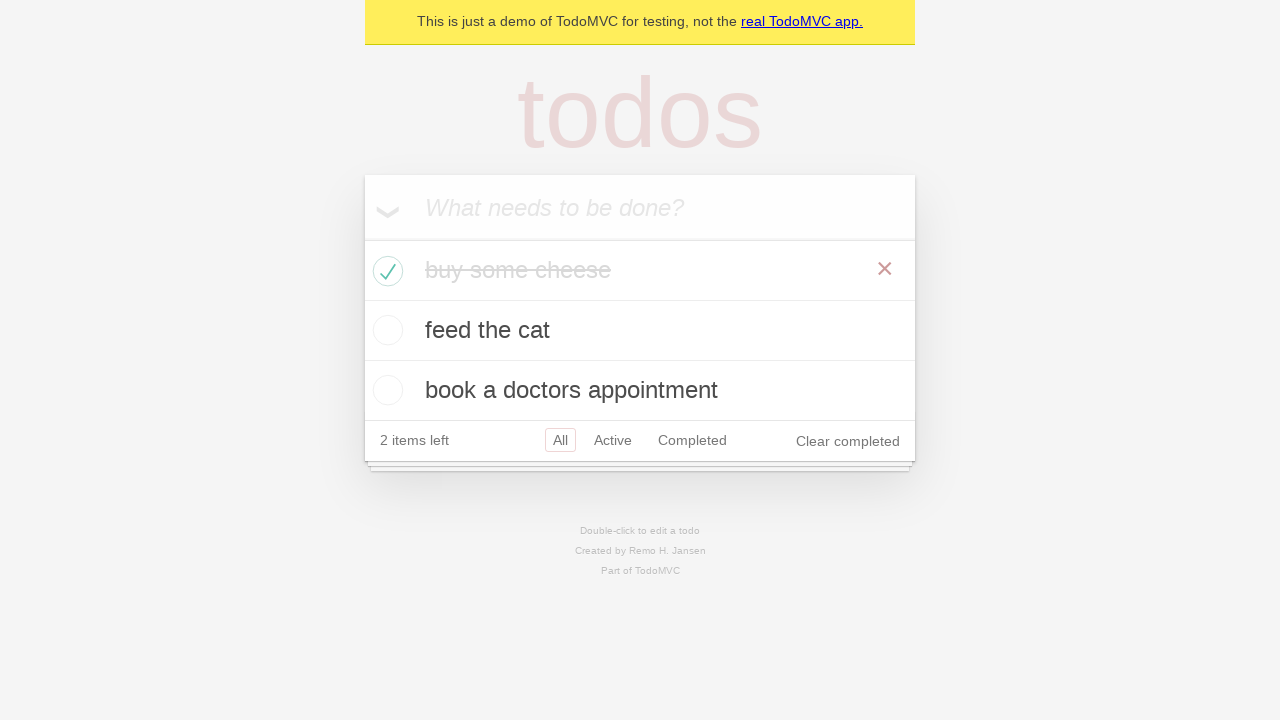